Navigates Huntington Beach meeting calendar by selecting 'all years' from date dropdown and navigating to City Council in department dropdown

Starting URL: https://huntingtonbeach.legistar.com/Calendar.aspx

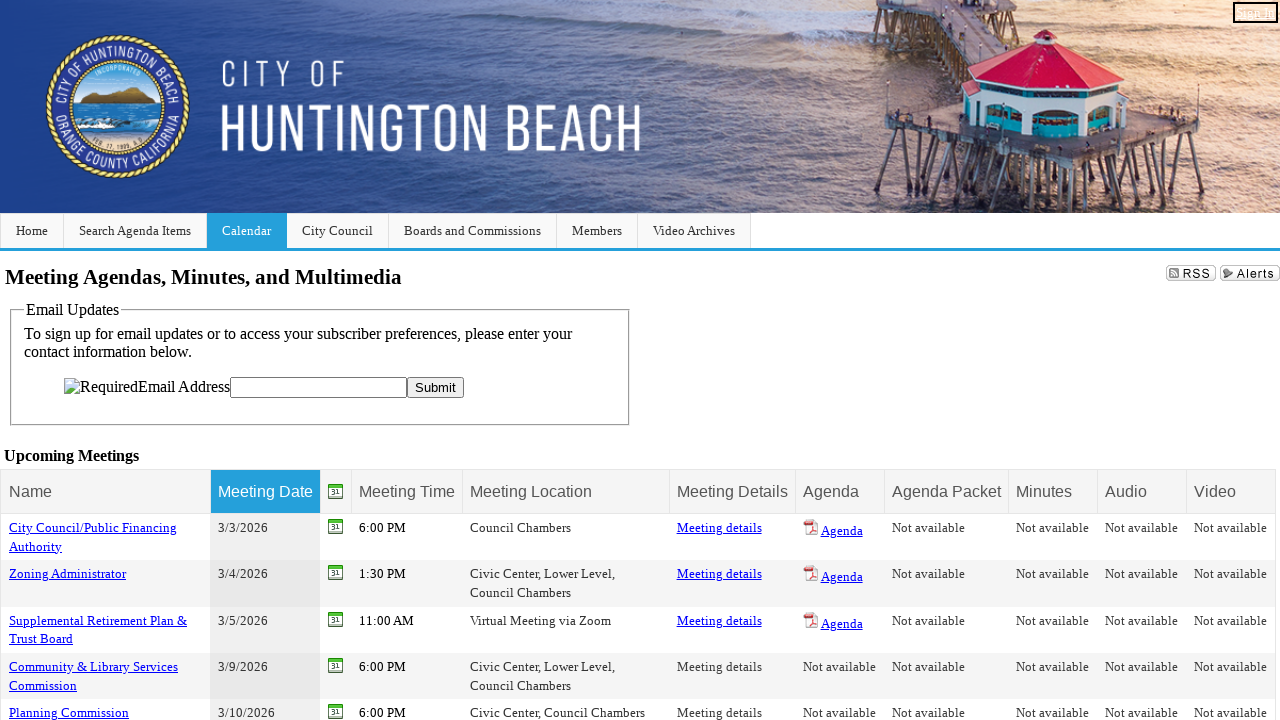

Date dropdown selector is available
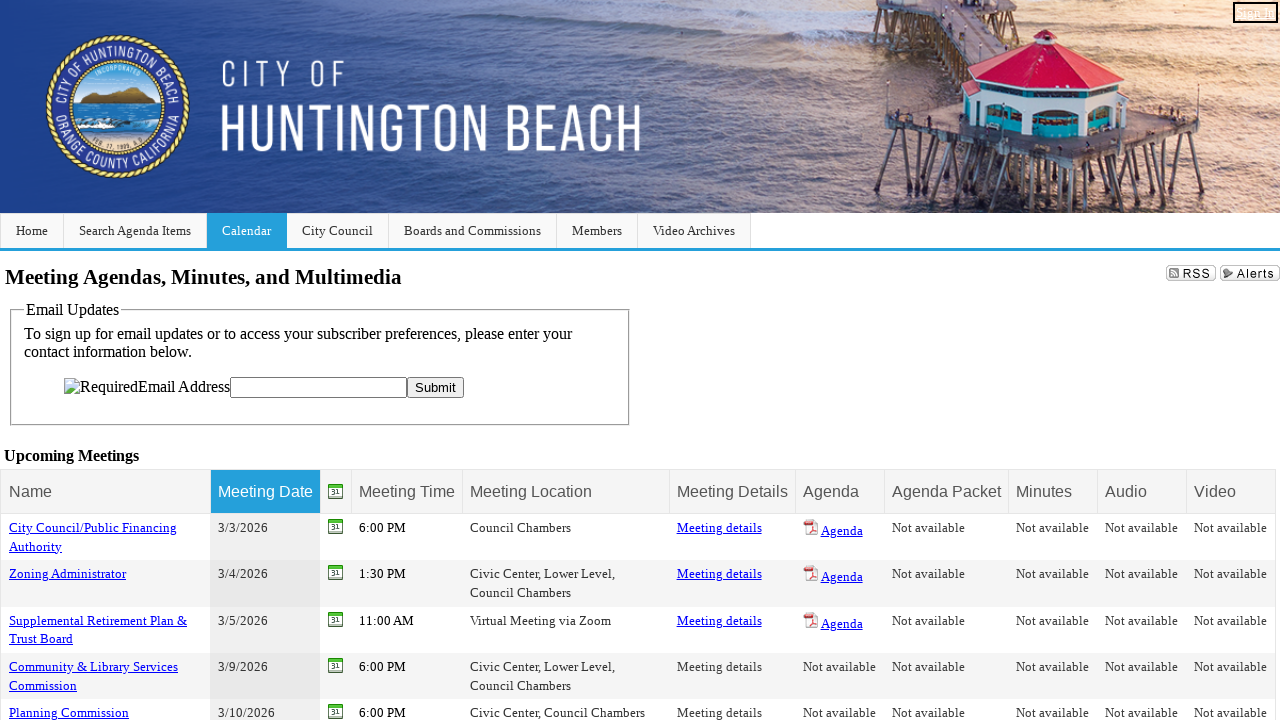

Clicked date dropdown to open it at (318, 361) on #ctl00_ContentPlaceHolder1_lstYears_Input
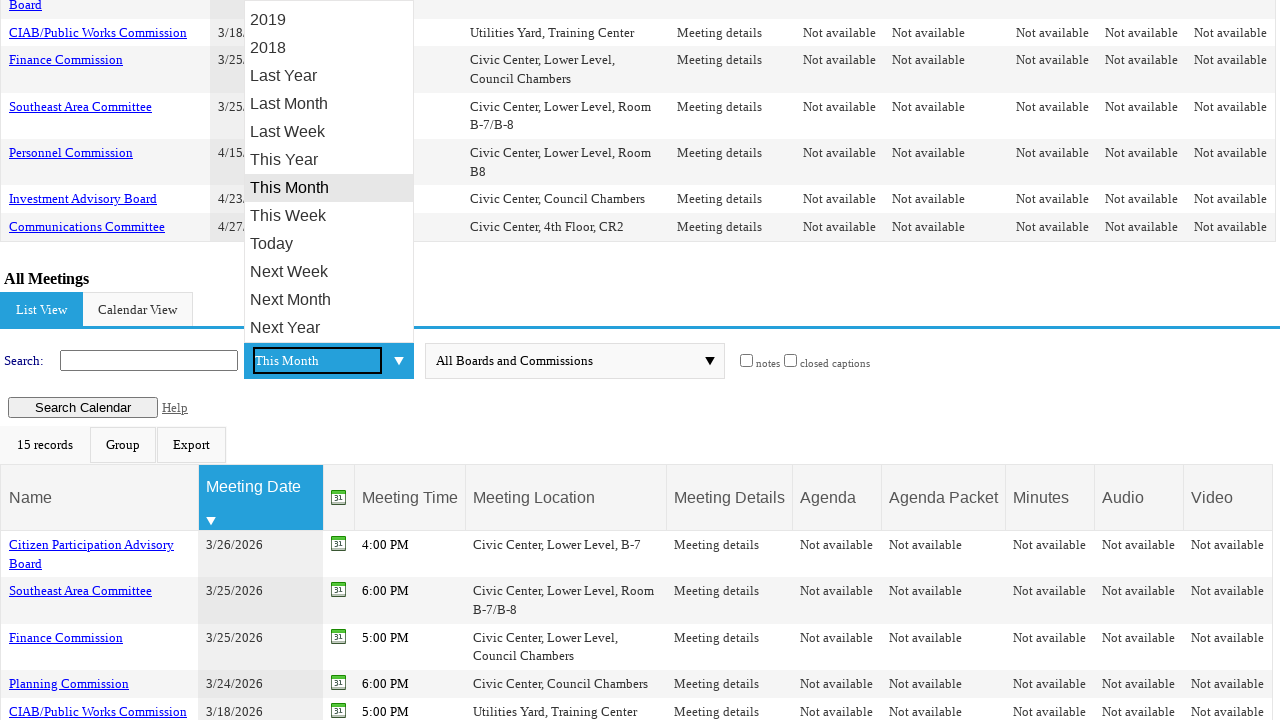

Navigated to 'all years' option using ArrowUp 13 times
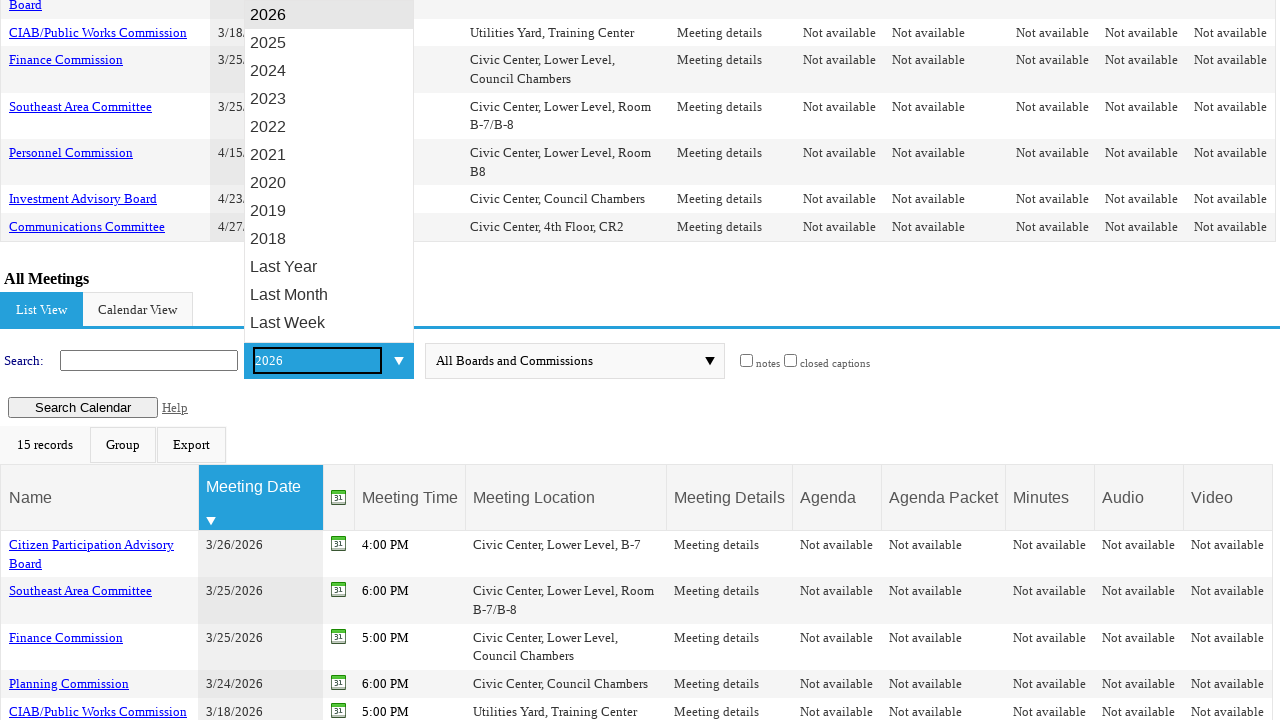

Selected 'all years' option with Enter key
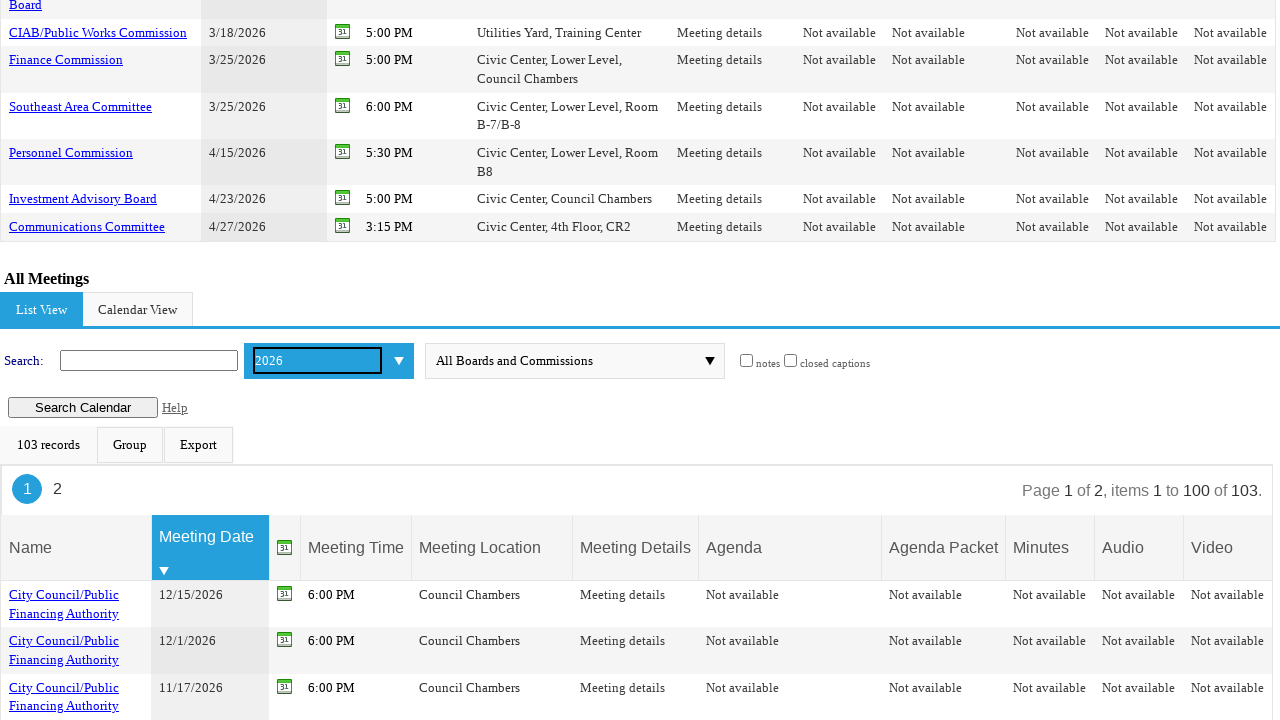

Waited 3 seconds for page to update after selecting all years
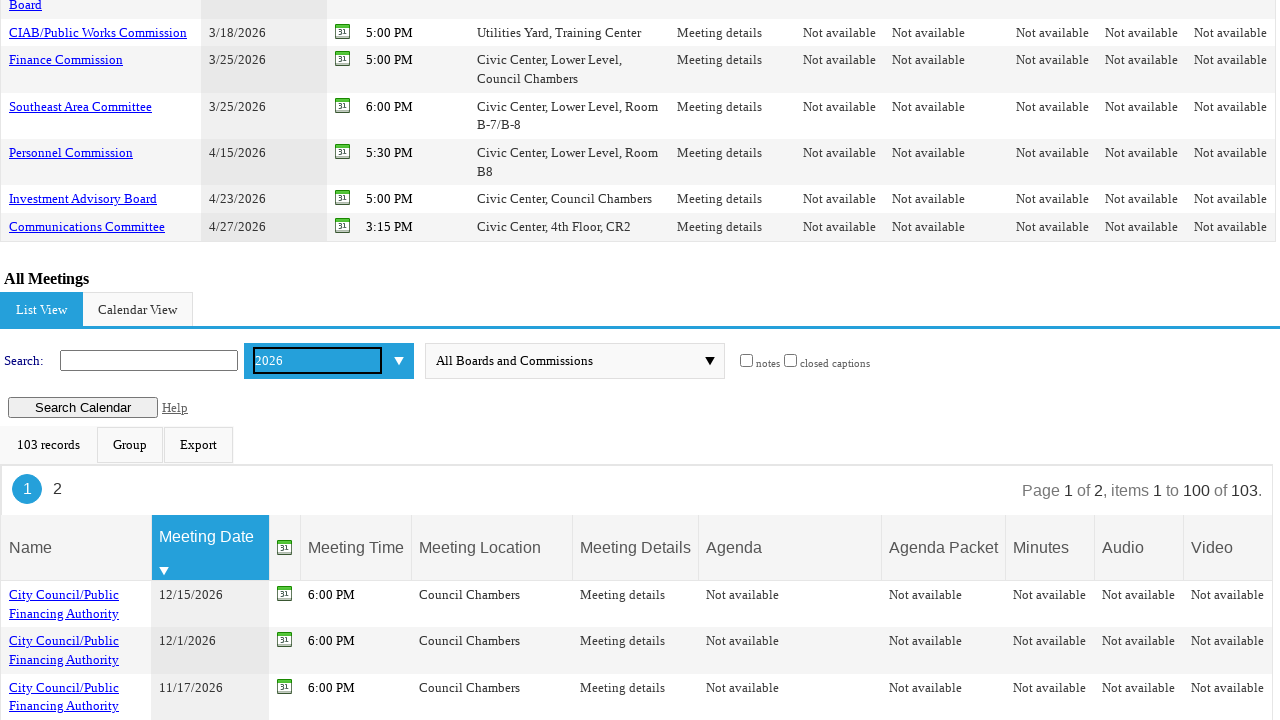

Departments dropdown selector is available
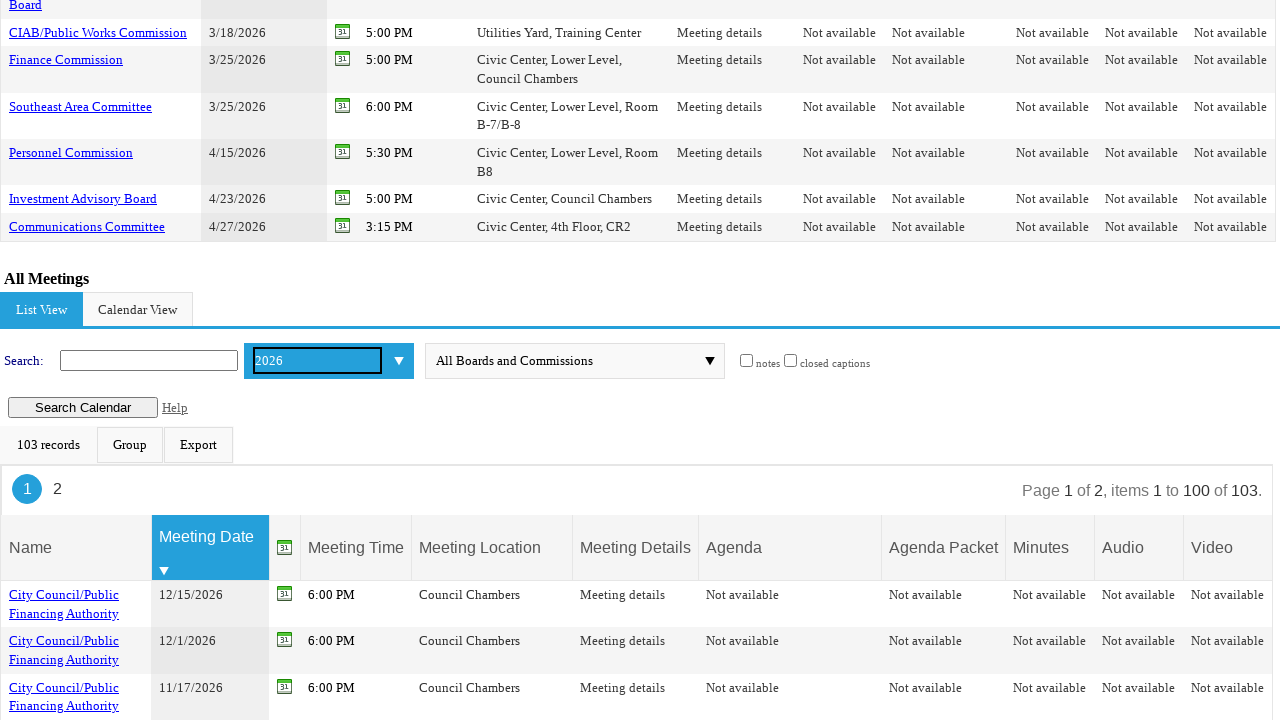

Clicked departments dropdown to open it at (564, 361) on #ctl00_ContentPlaceHolder1_lstBodies_Input
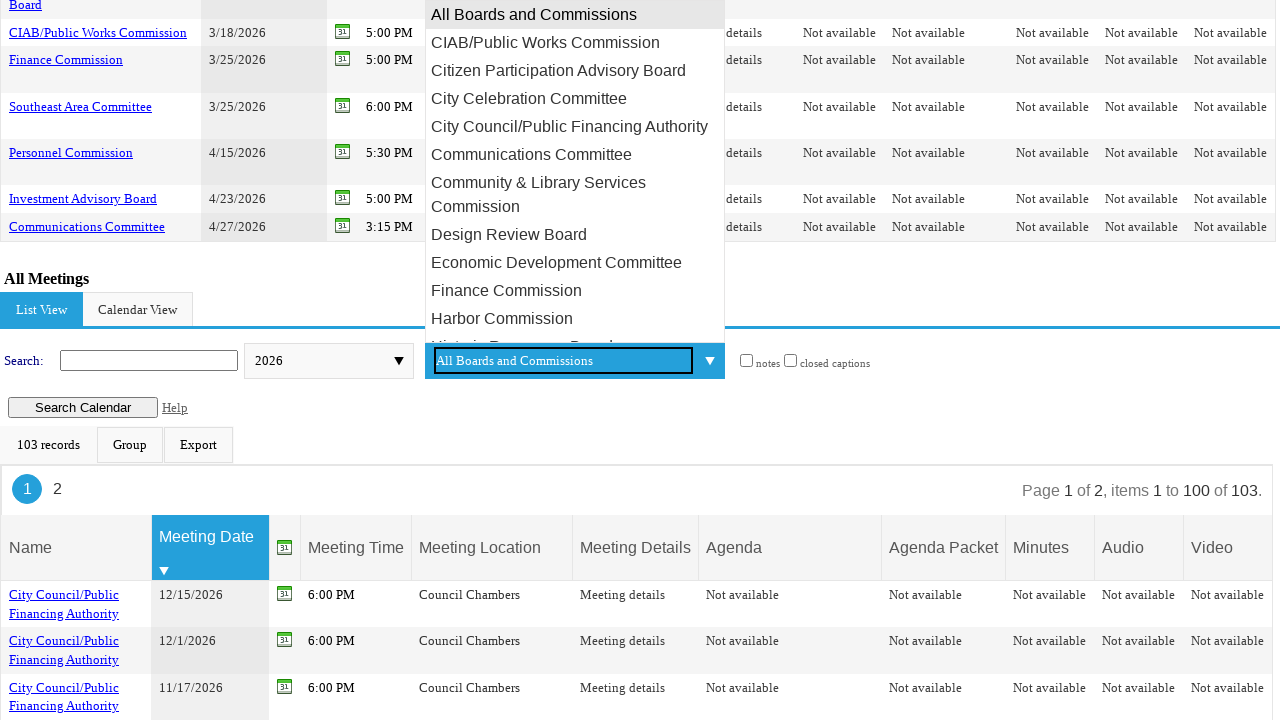

Navigated to City Council option using ArrowDown 5 times
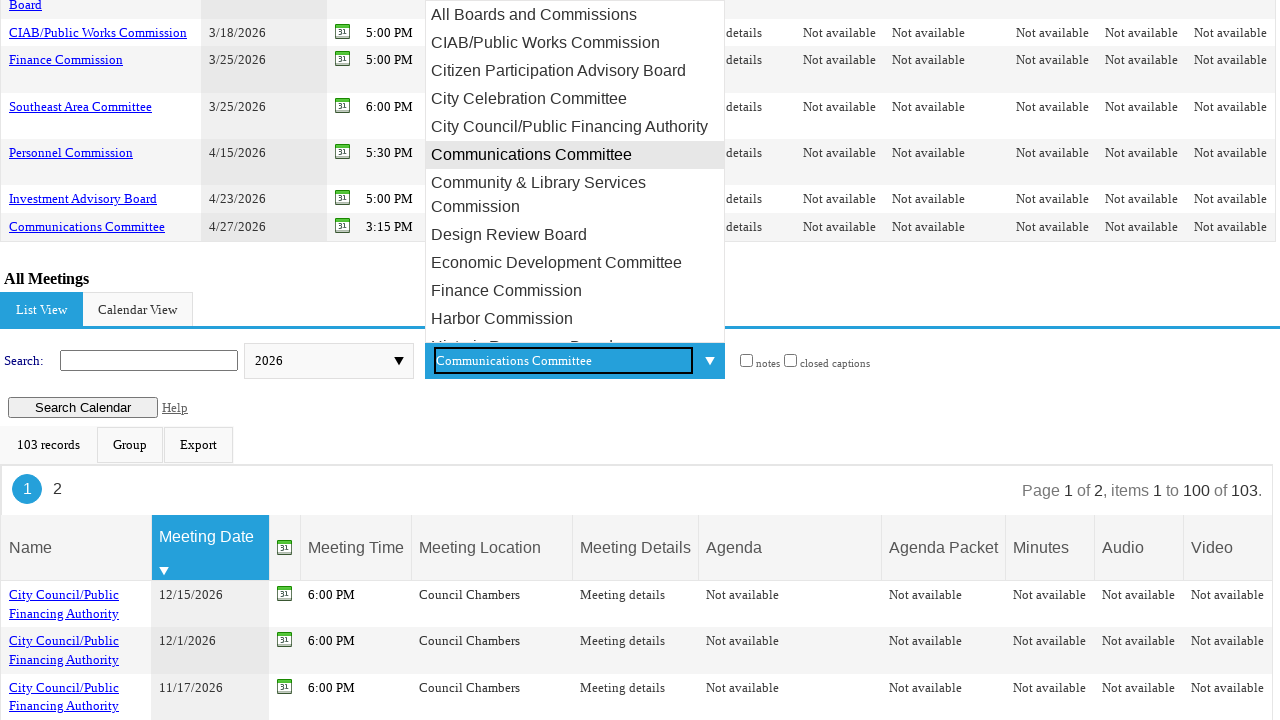

Selected City Council option with Enter key
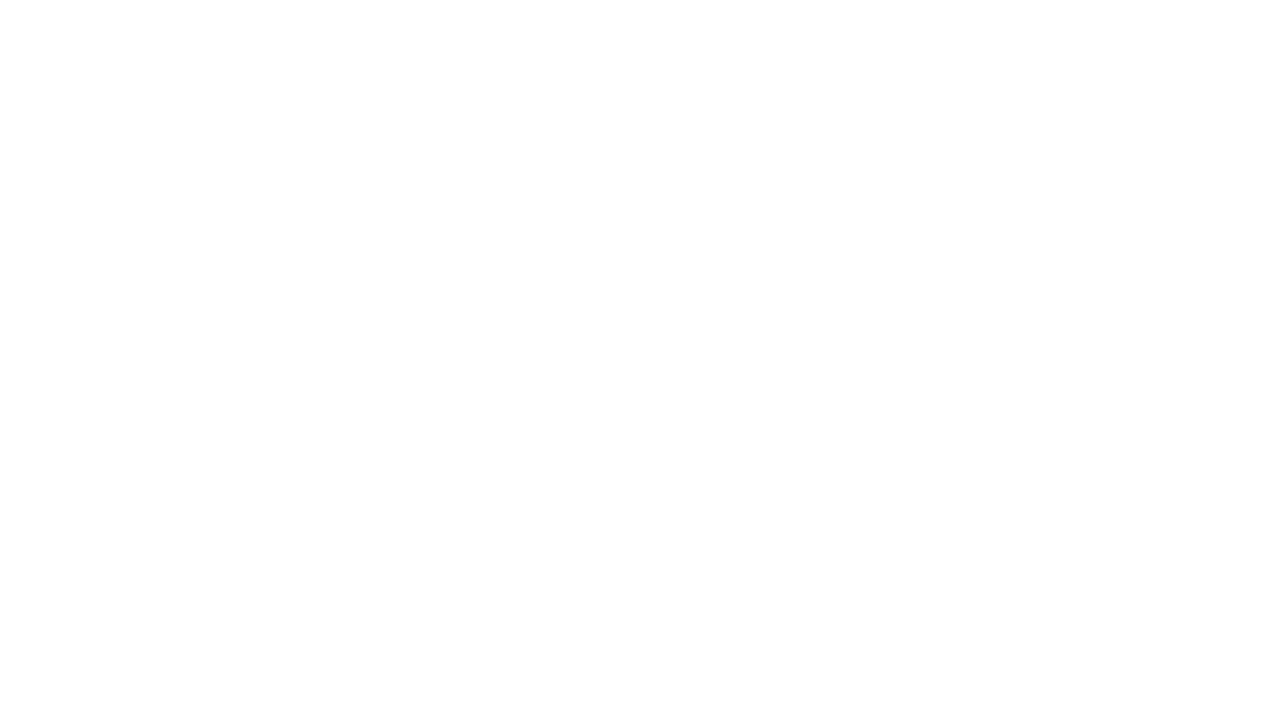

Waited 3 seconds for page to update after selecting City Council
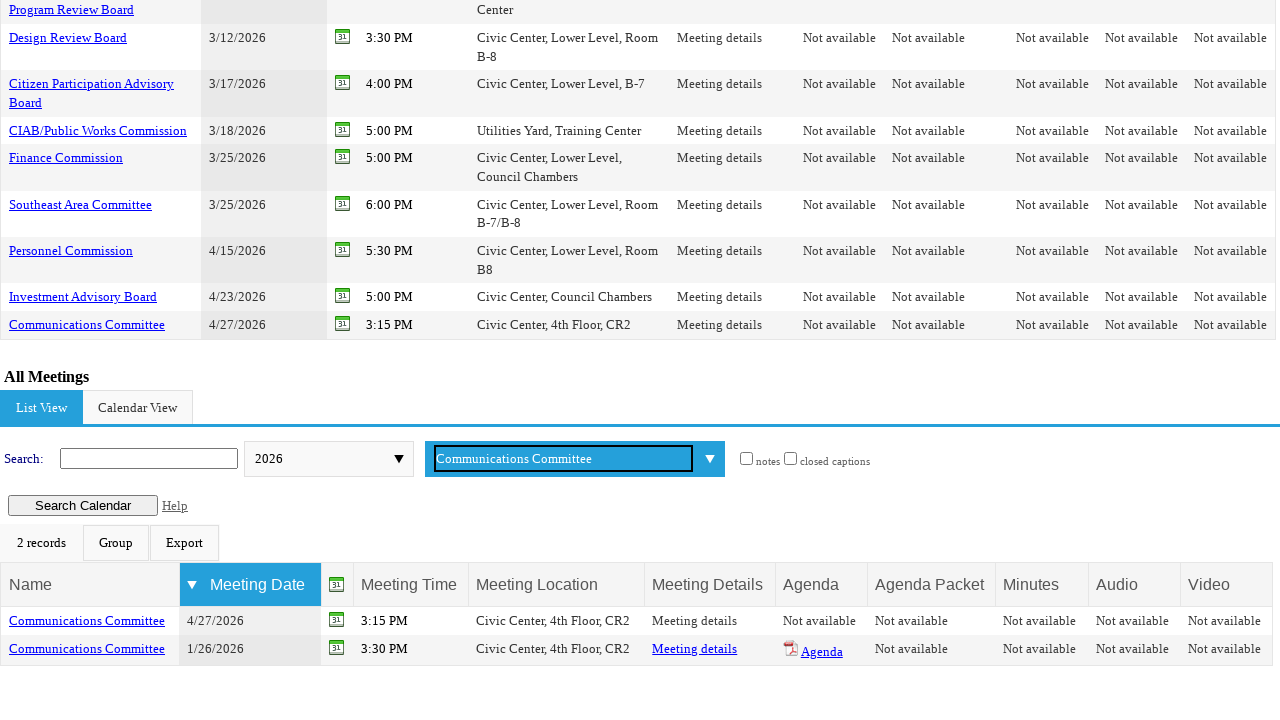

Meetings table loaded successfully
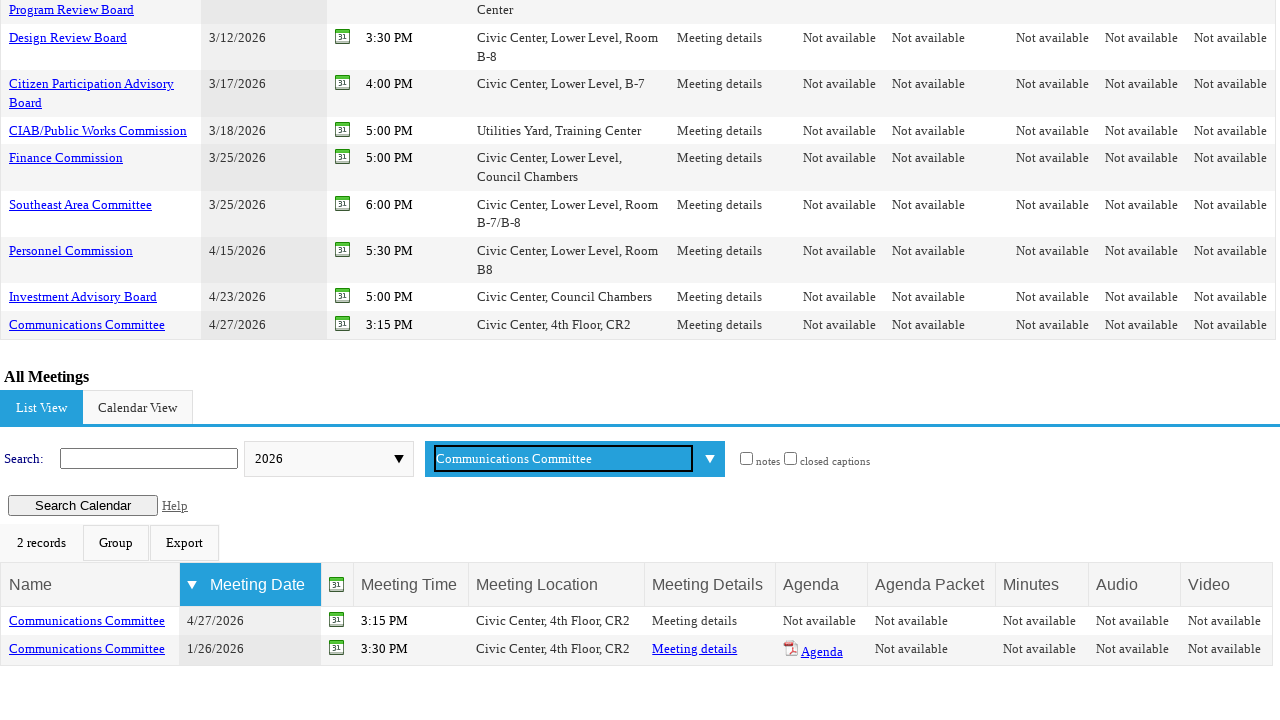

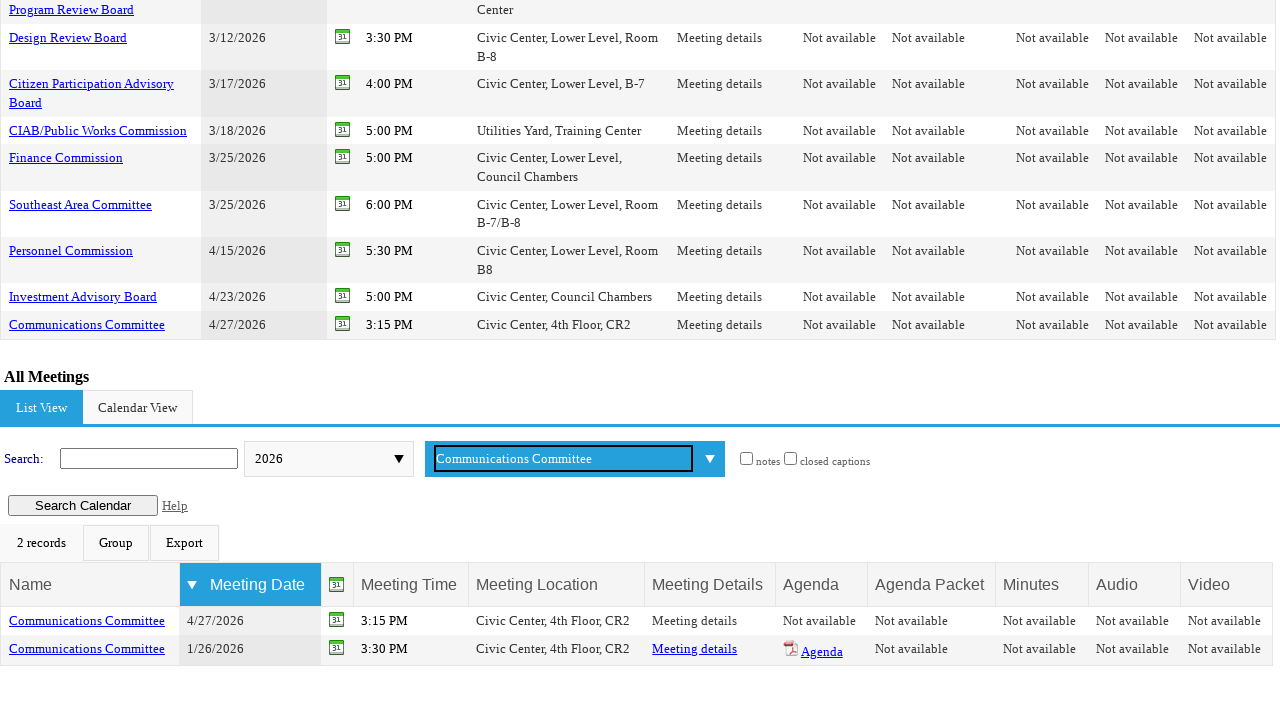